Tests the selectable functionality on demoQA by clicking on the List tab to select all list items, then clicking on the Grid tab to select all grid items.

Starting URL: https://demoqa.com/selectable

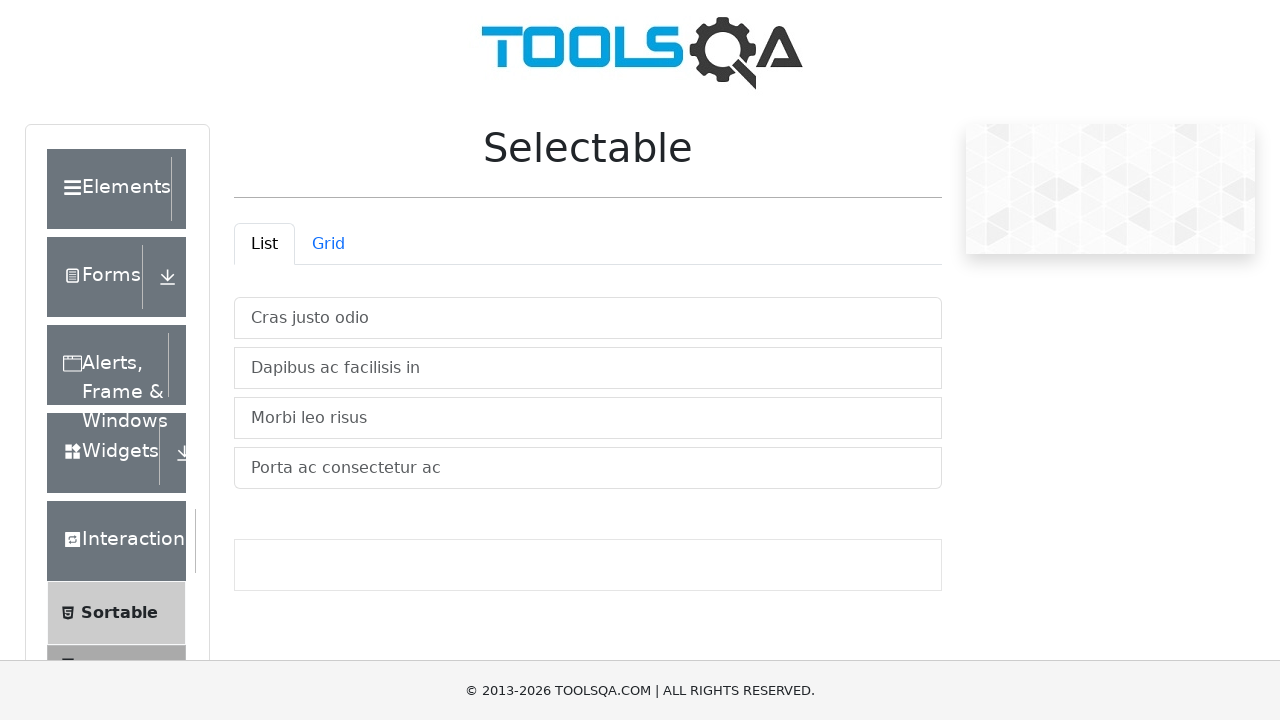

List tab selector loaded
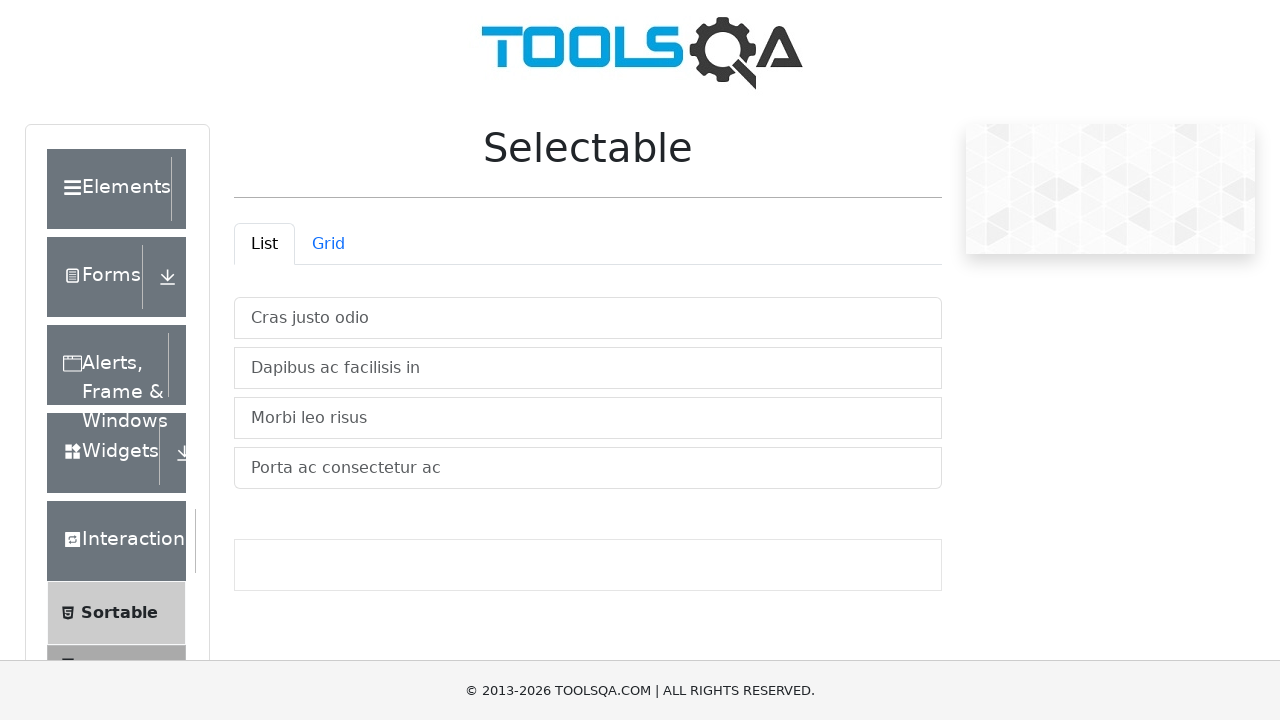

Clicked on List tab at (264, 244) on #demo-tab-list
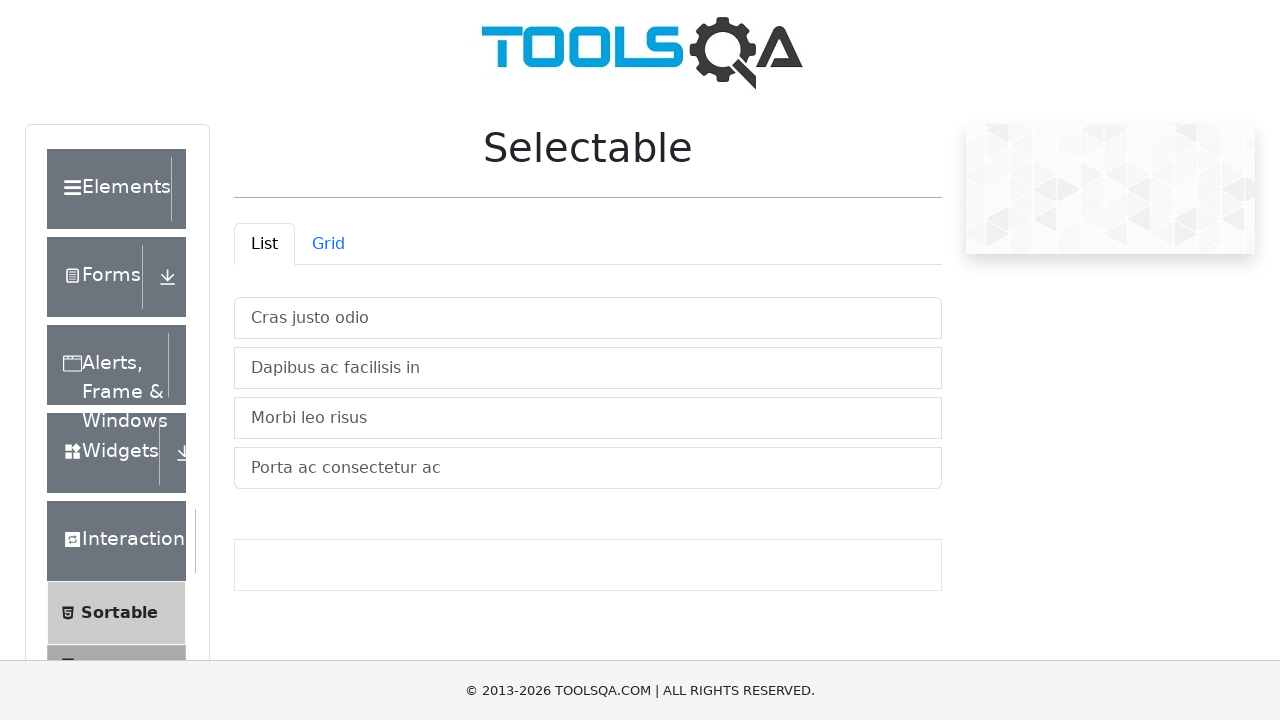

Scrolled 'Porta' item into view
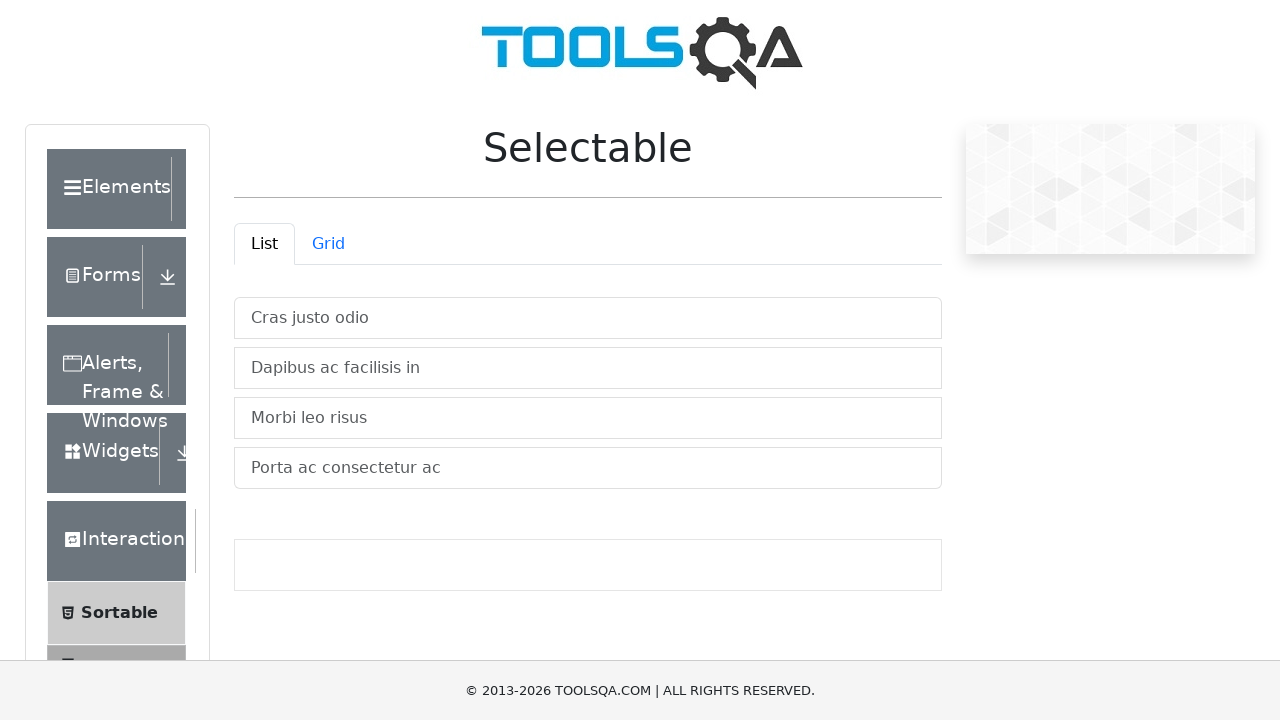

Selected 'Cras' list item at (588, 318) on xpath=//li[contains(text(), 'Cras')]
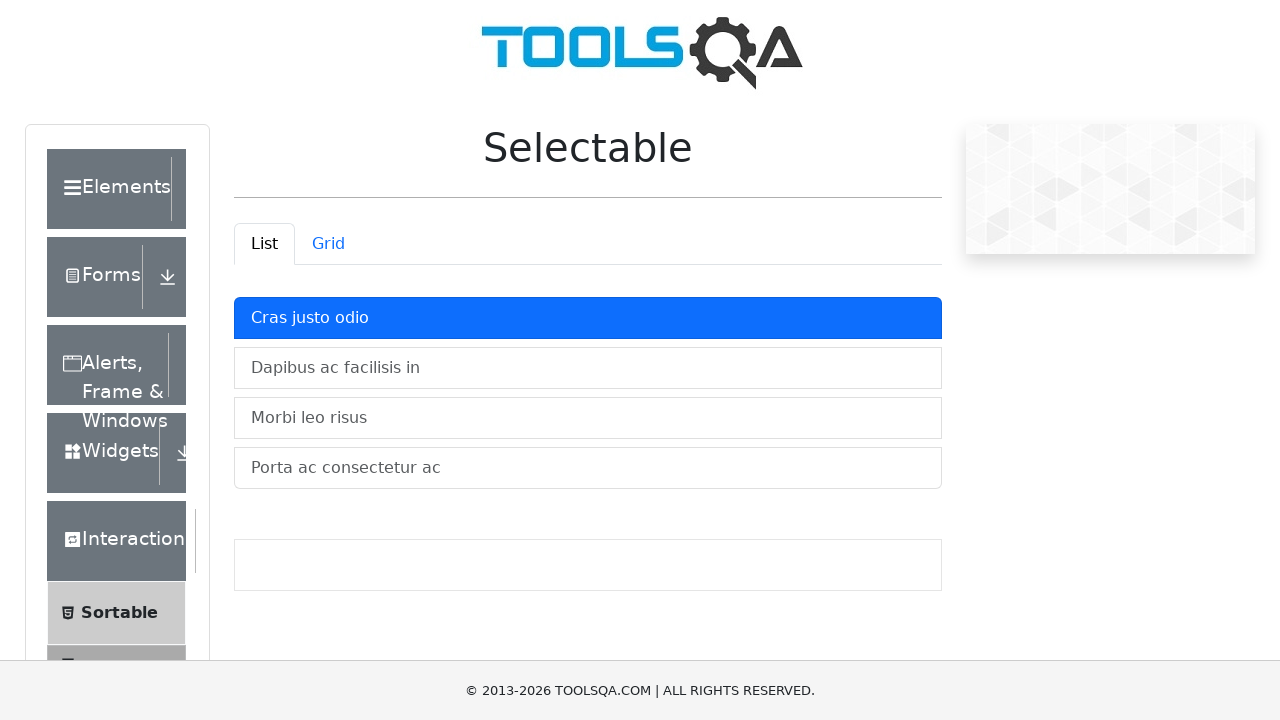

Selected 'Dapibus' list item at (588, 368) on xpath=//li[contains(text(), 'Dapibus')]
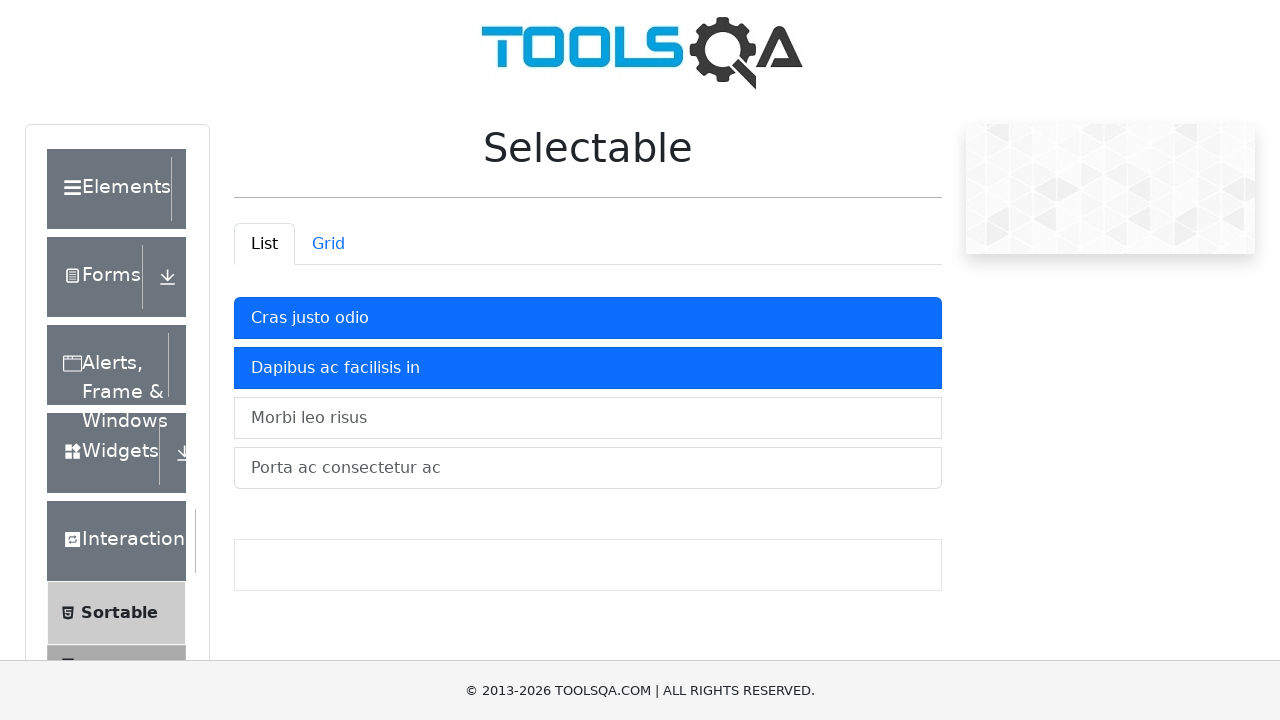

Selected 'Morbi' list item at (588, 418) on xpath=//li[contains(text(), 'Morbi')]
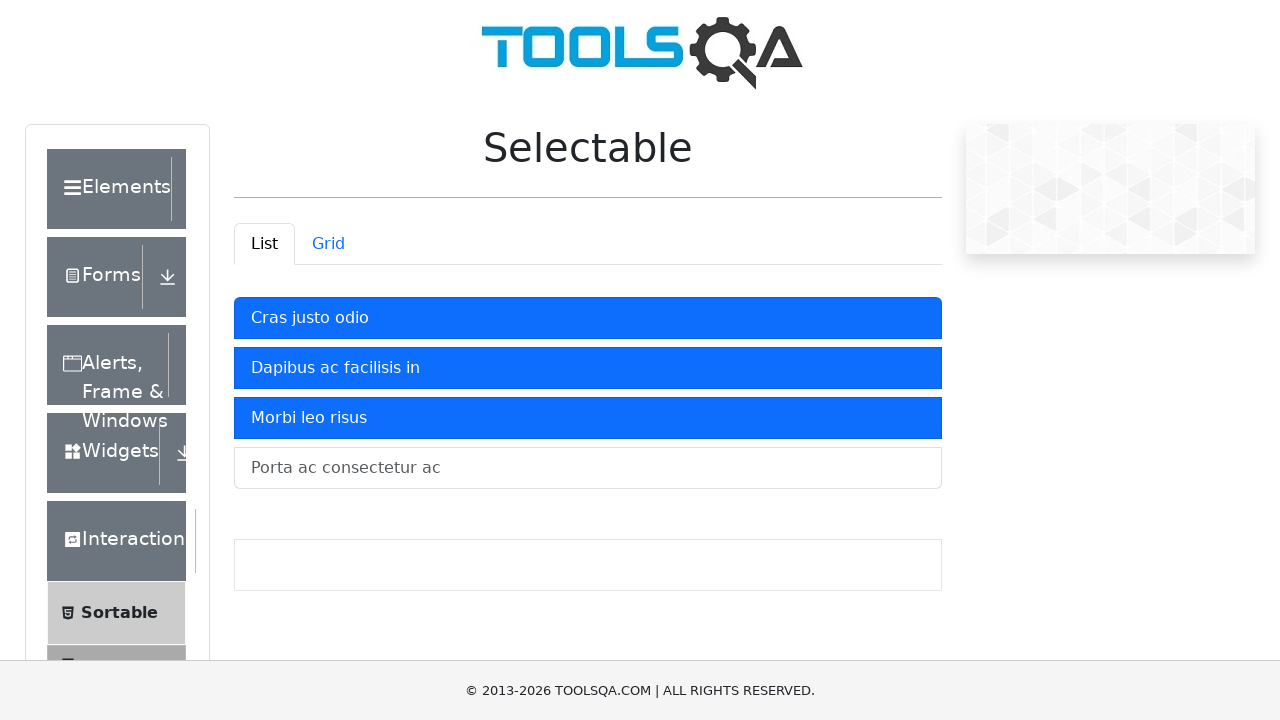

Selected 'Porta' list item at (588, 468) on xpath=//li[contains(text(), 'Porta')]
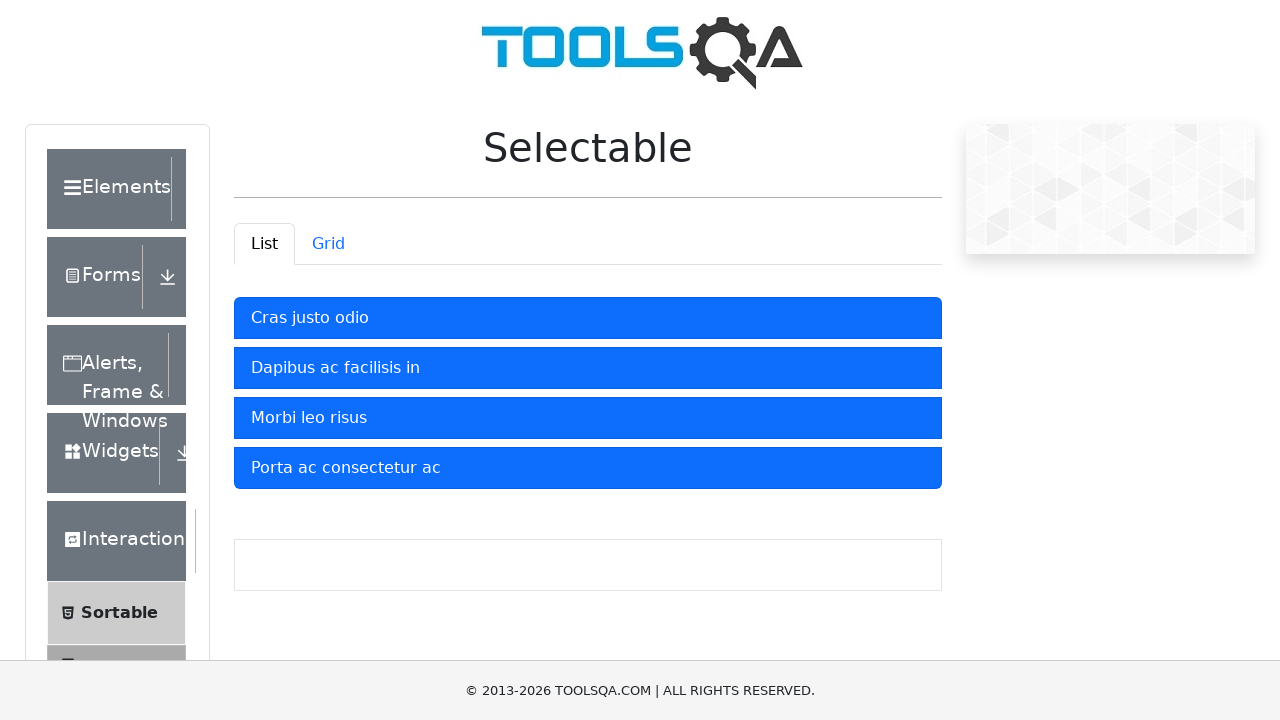

Clicked on Grid tab at (328, 244) on #demo-tab-grid
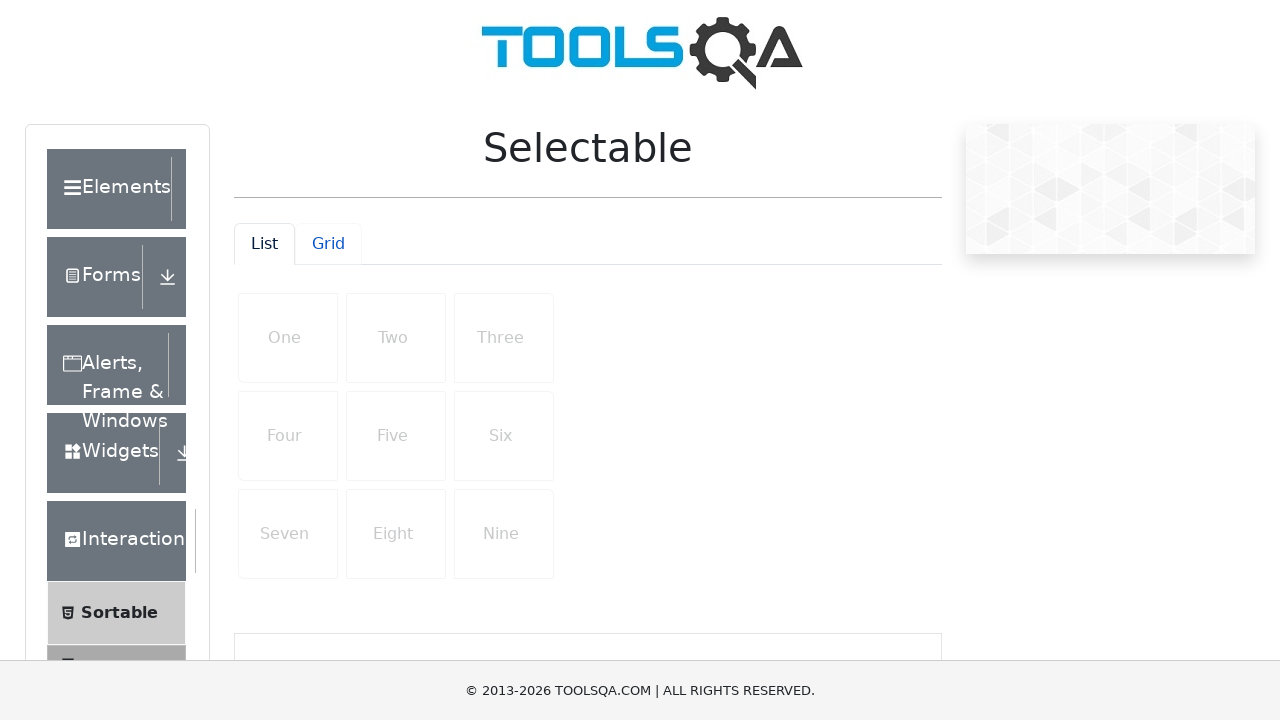

Selected 'One' grid item at (288, 338) on xpath=//li[contains(text(), 'One')]
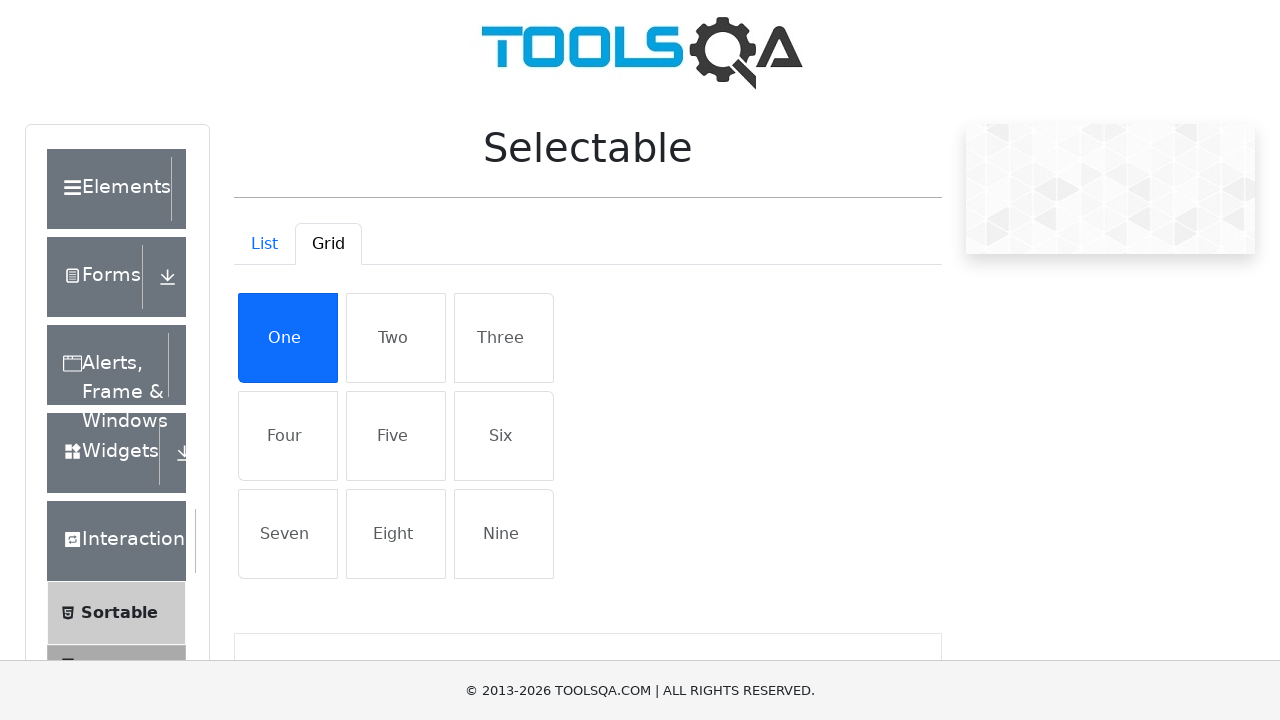

Selected 'Two' grid item at (396, 338) on xpath=//li[contains(text(), 'Two')]
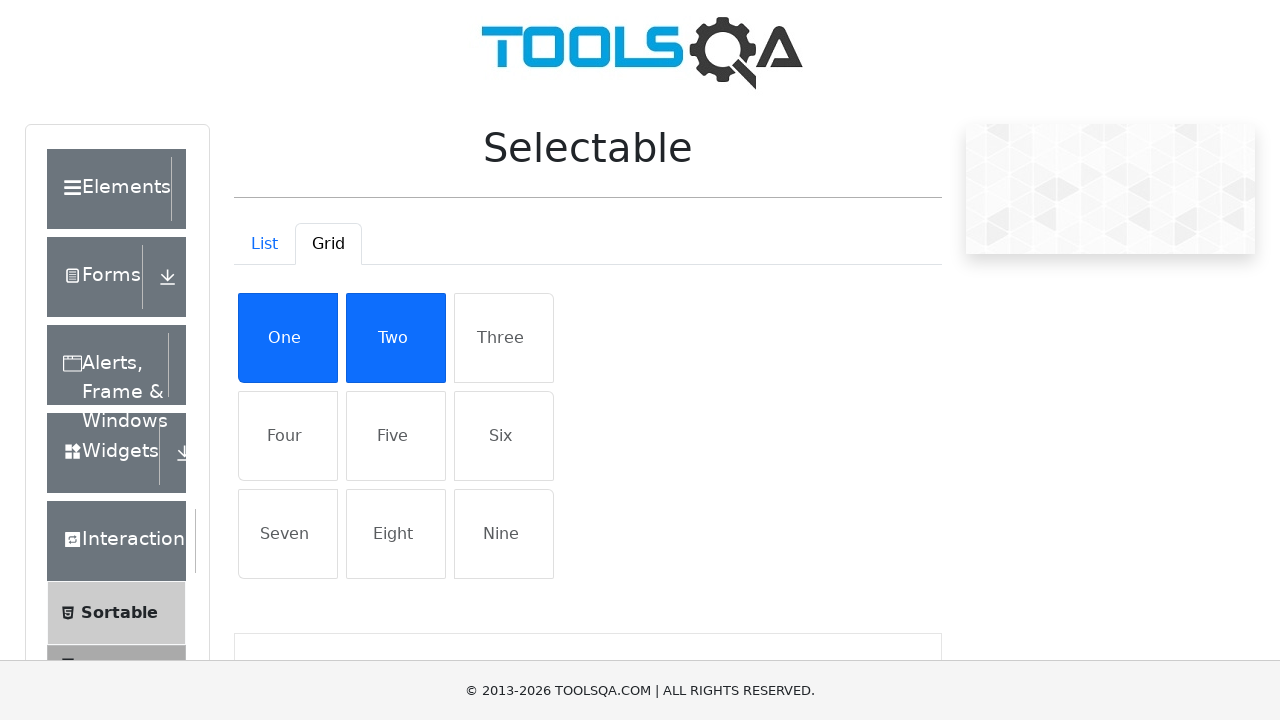

Selected 'Three' grid item at (504, 338) on xpath=//li[contains(text(), 'Three')]
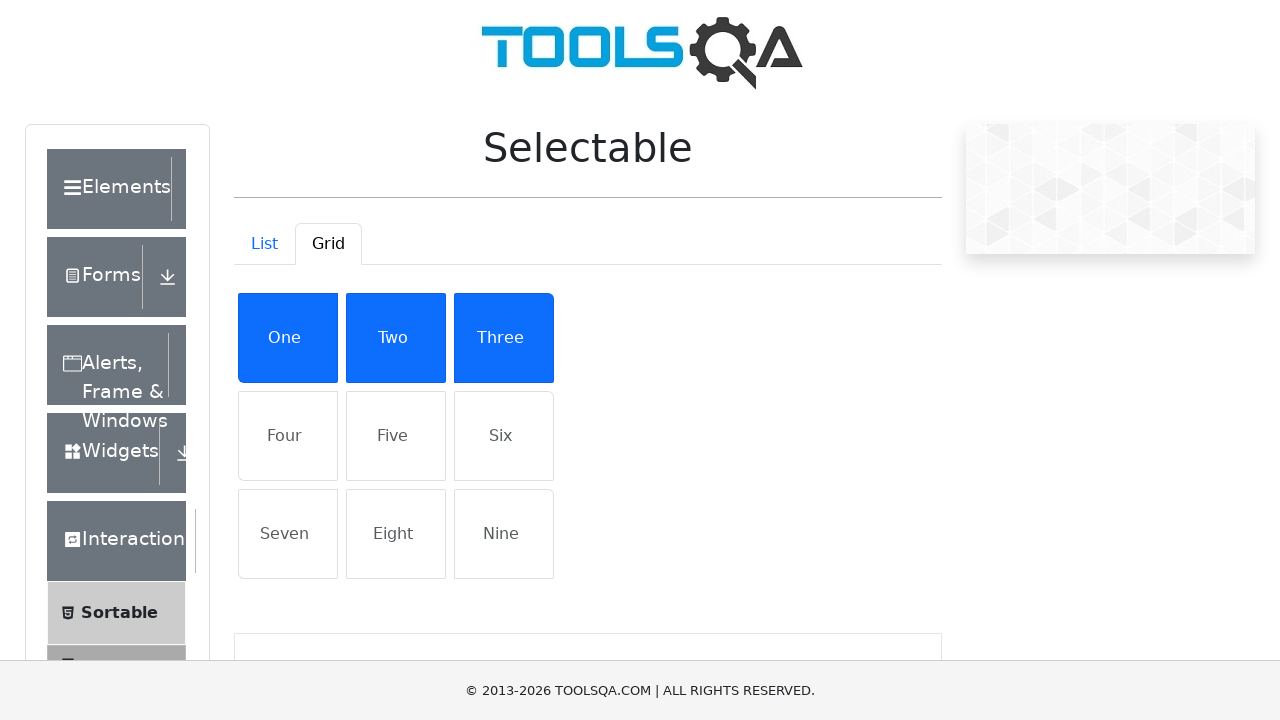

Selected 'Four' grid item at (288, 436) on xpath=//li[contains(text(), 'Four')]
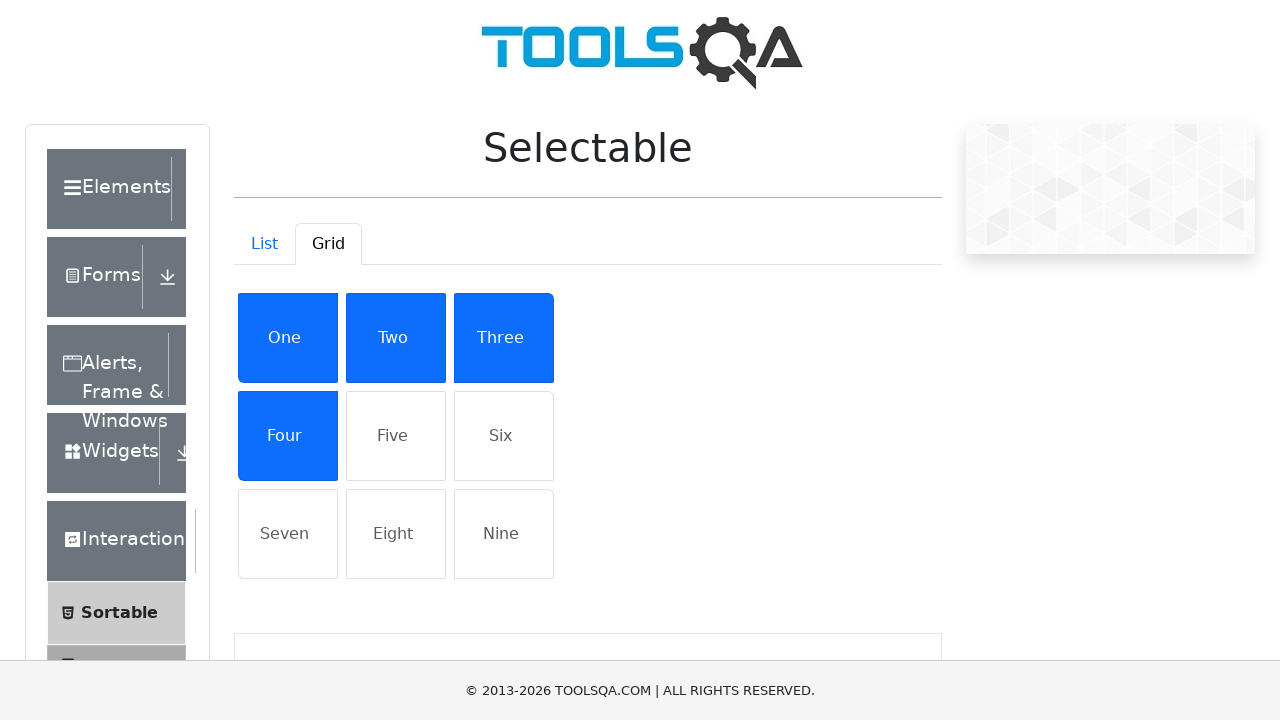

Selected 'Five' grid item at (396, 436) on xpath=//li[contains(text(), 'Five')]
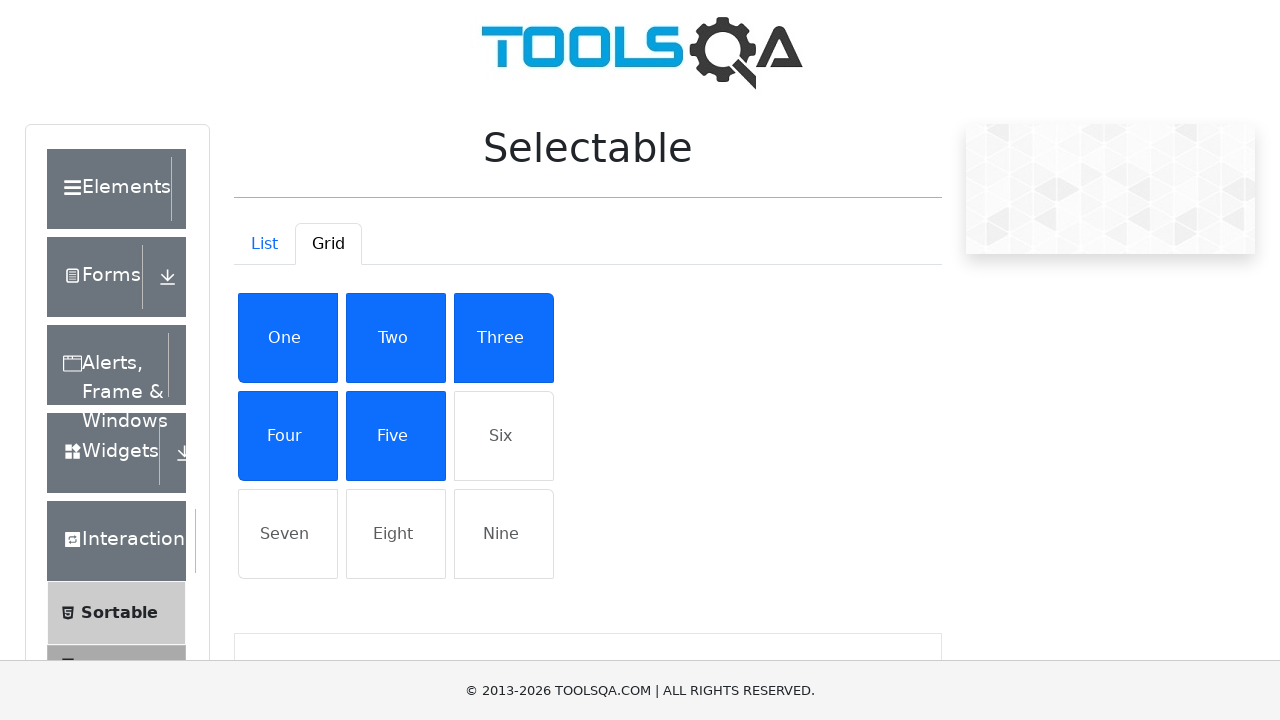

Selected 'Six' grid item at (504, 436) on xpath=//li[contains(text(), 'Six')]
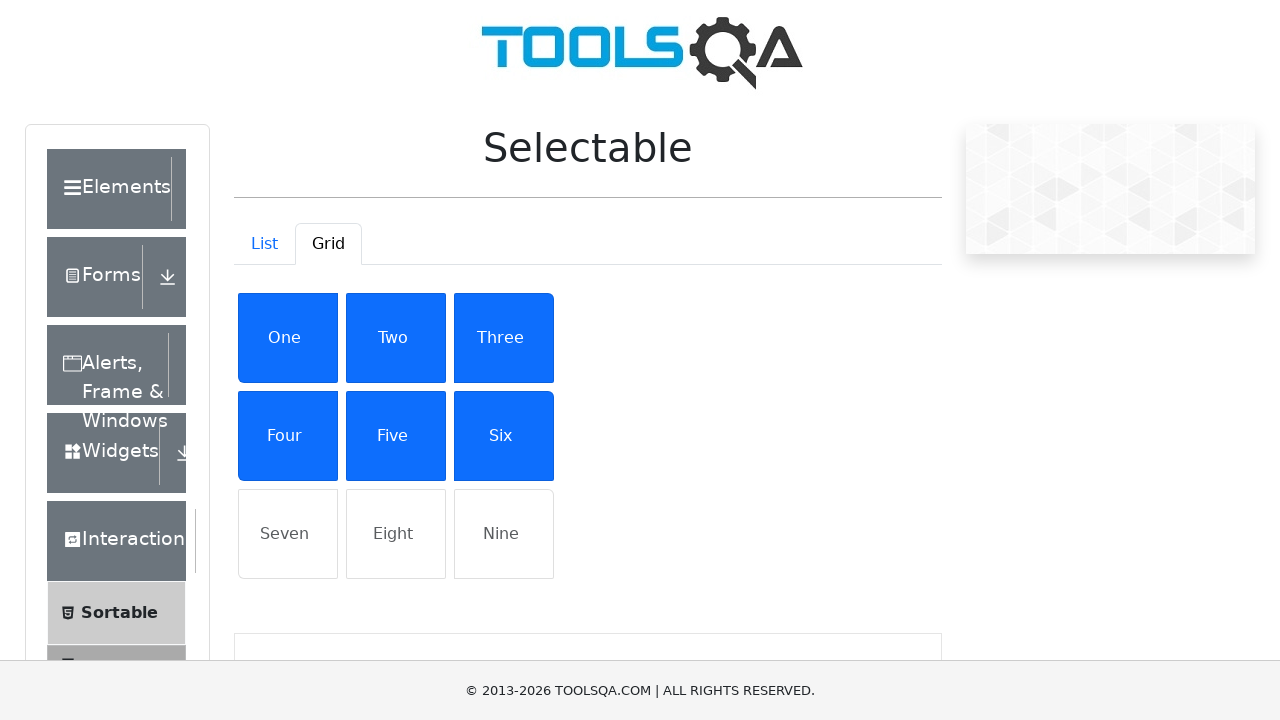

Selected 'Seven' grid item at (288, 534) on xpath=//li[contains(text(), 'Seven')]
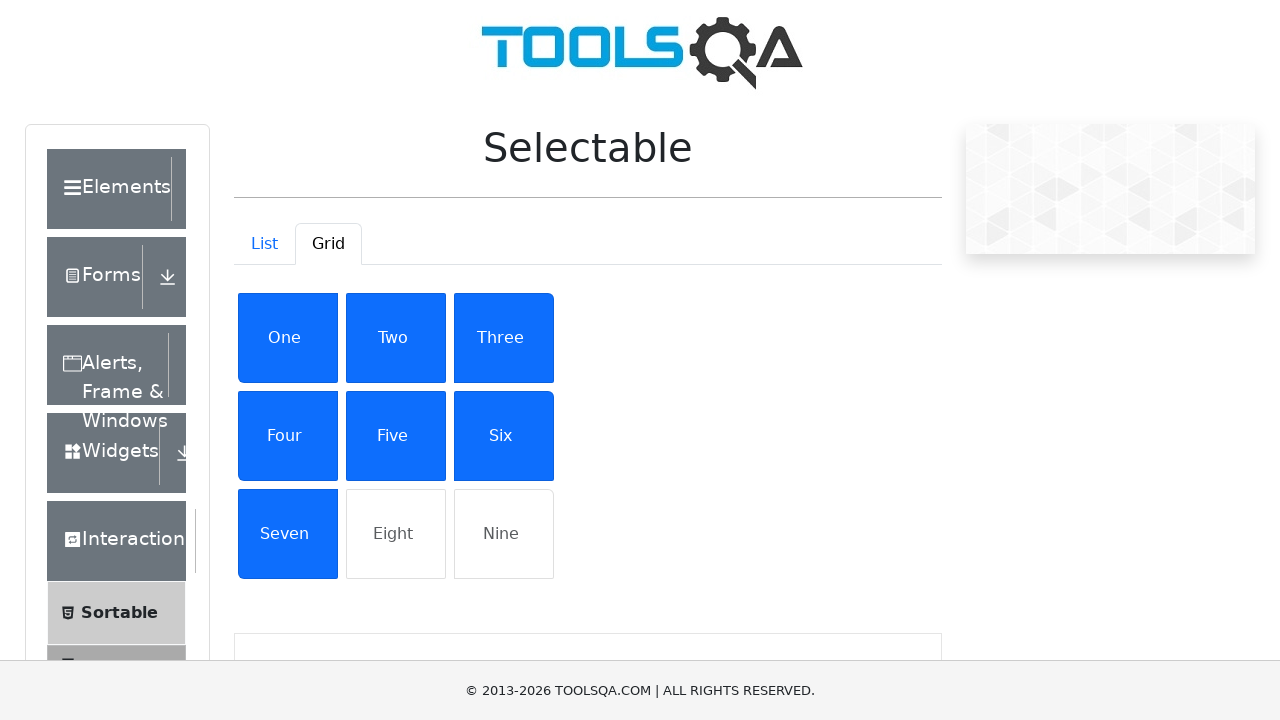

Selected 'Eight' grid item at (396, 534) on xpath=//li[contains(text(), 'Eight')]
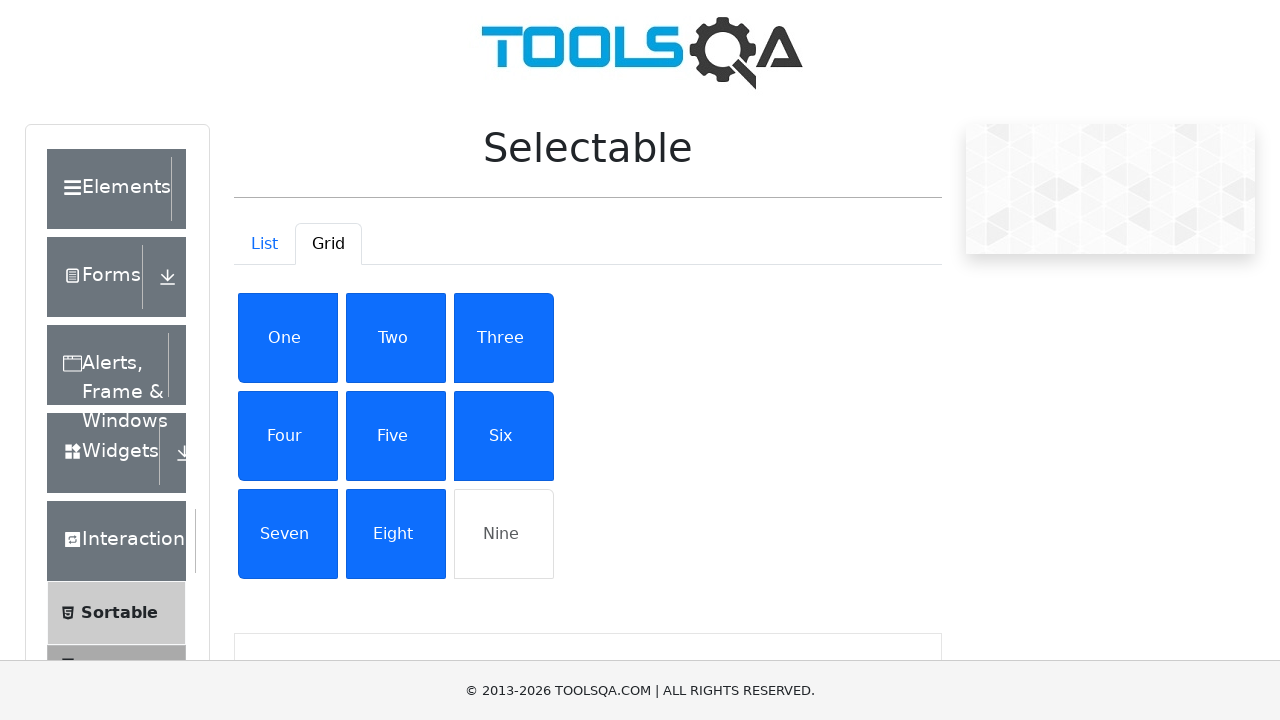

Selected 'Nine' grid item at (504, 534) on xpath=//li[contains(text(), 'Nine')]
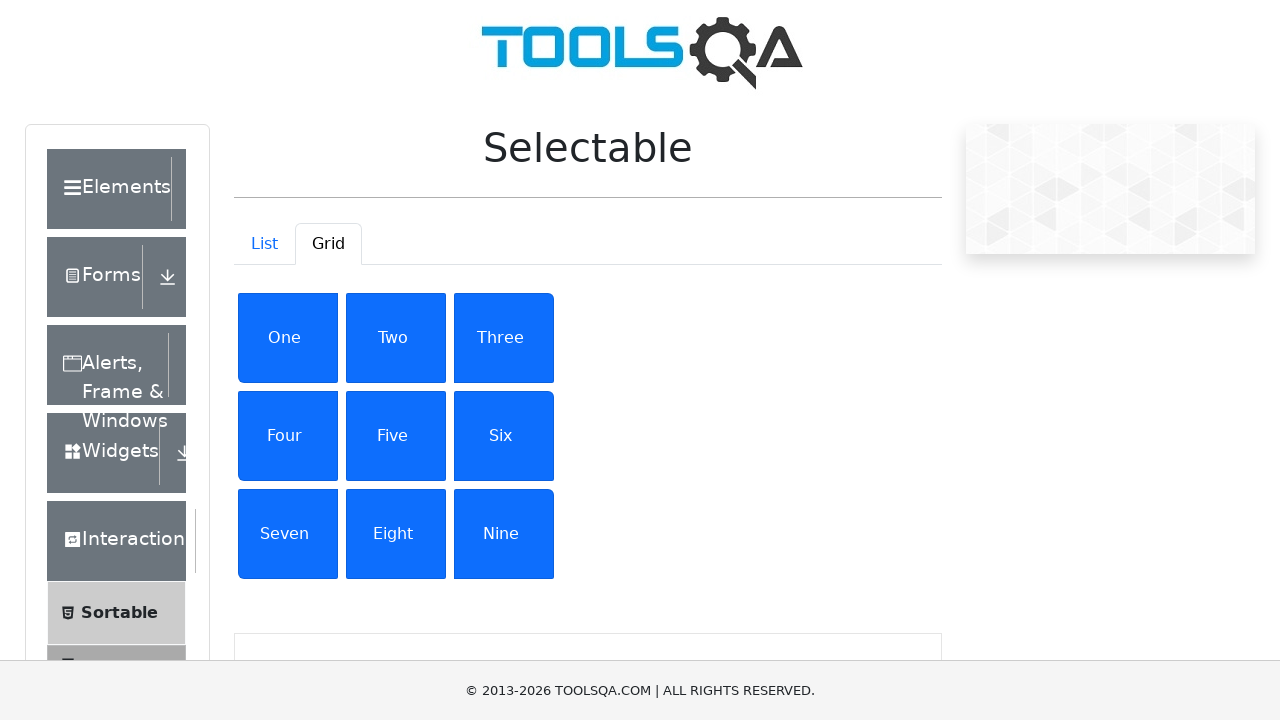

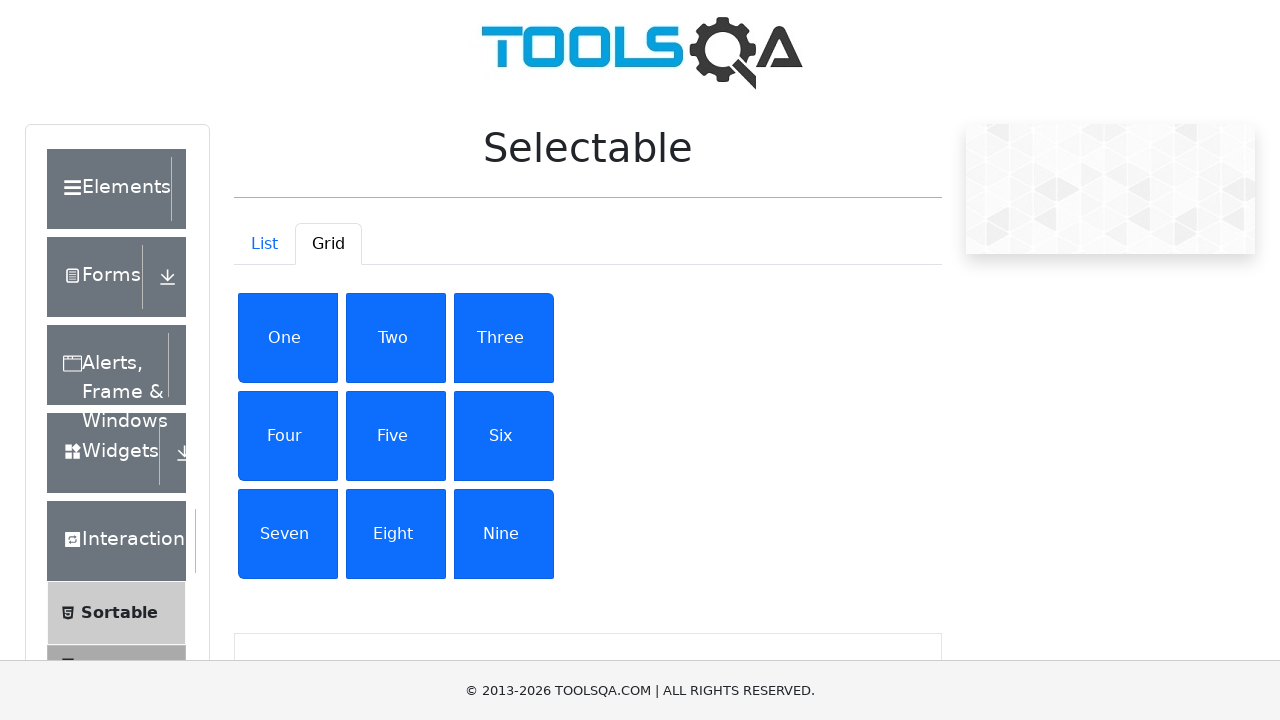